Tests radio button functionality by clicking Radio Button menu item and selecting the Yes option

Starting URL: https://demoqa.com/elements

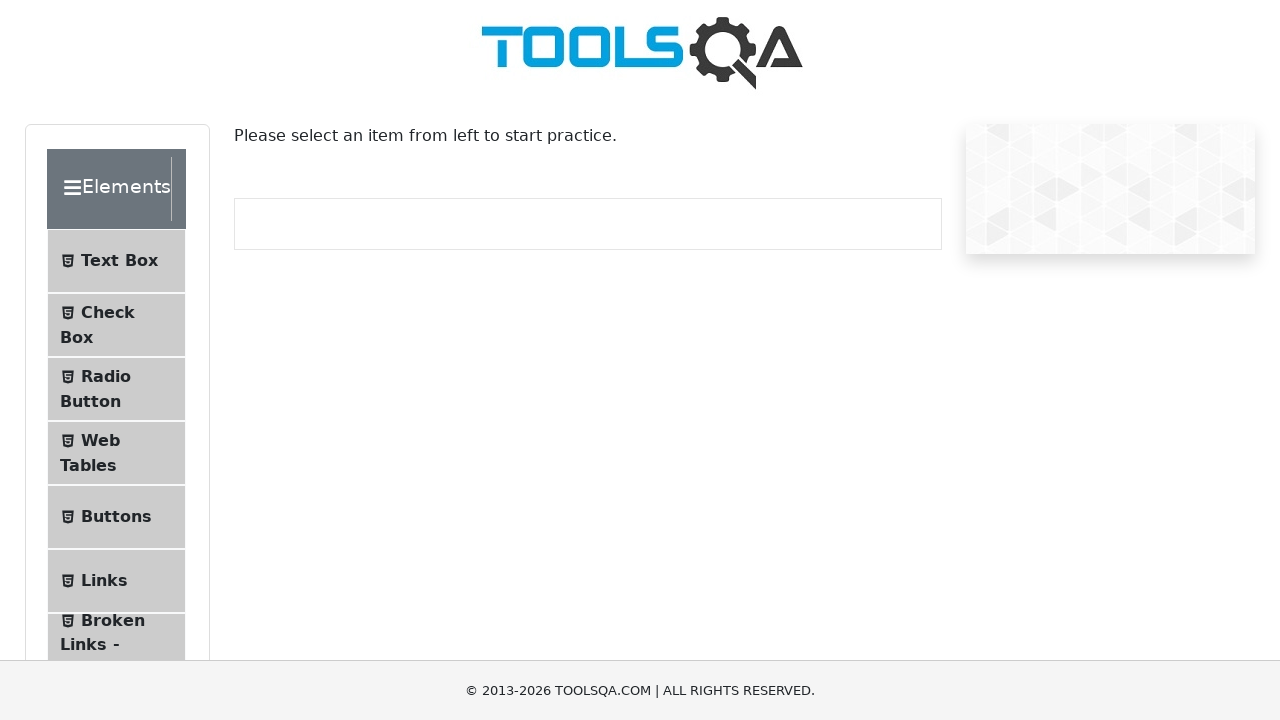

Clicked on Radio Button menu item at (116, 389) on xpath=//li[contains(@class, 'btn-light')][3]
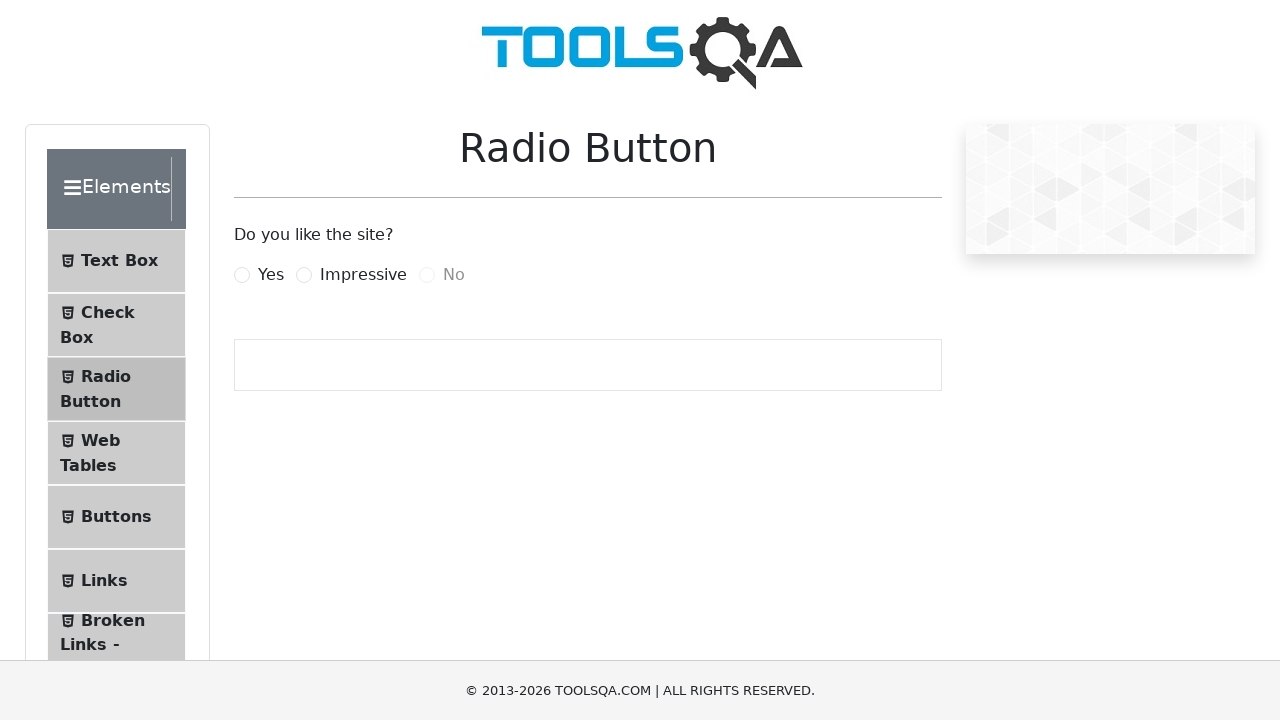

Clicked on Yes radio button at (271, 275) on xpath=//label[text()='Yes']
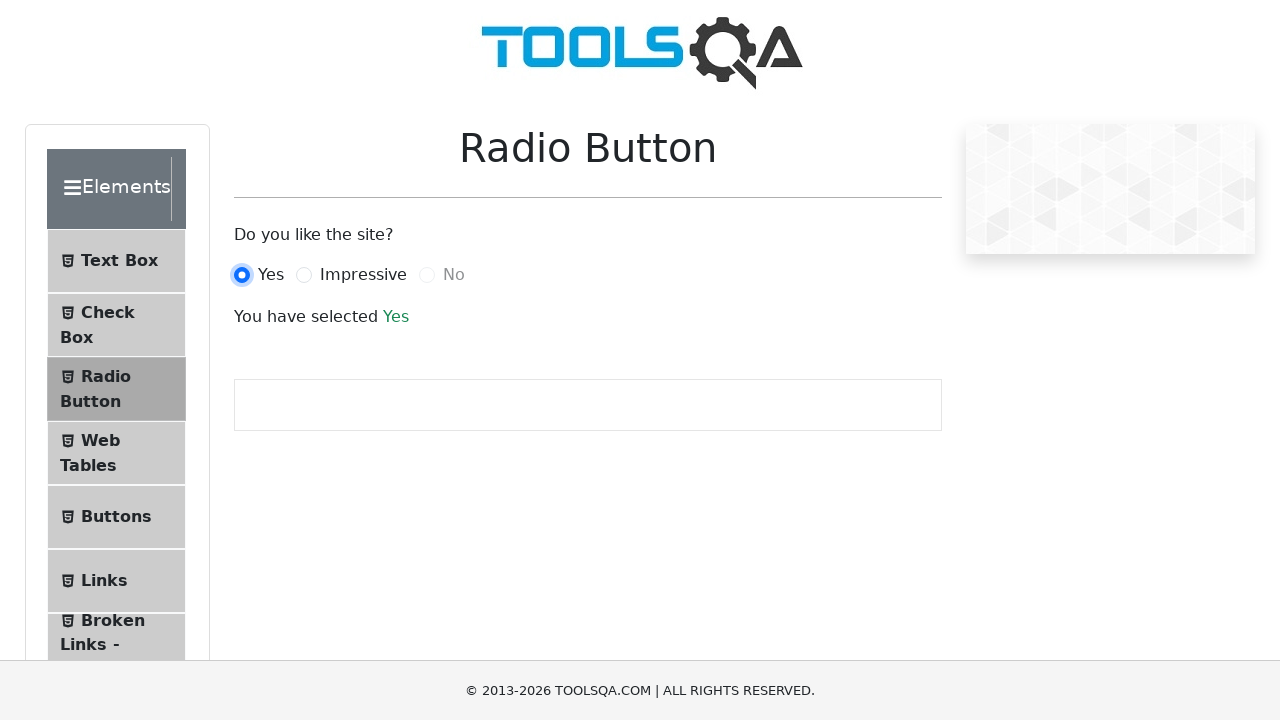

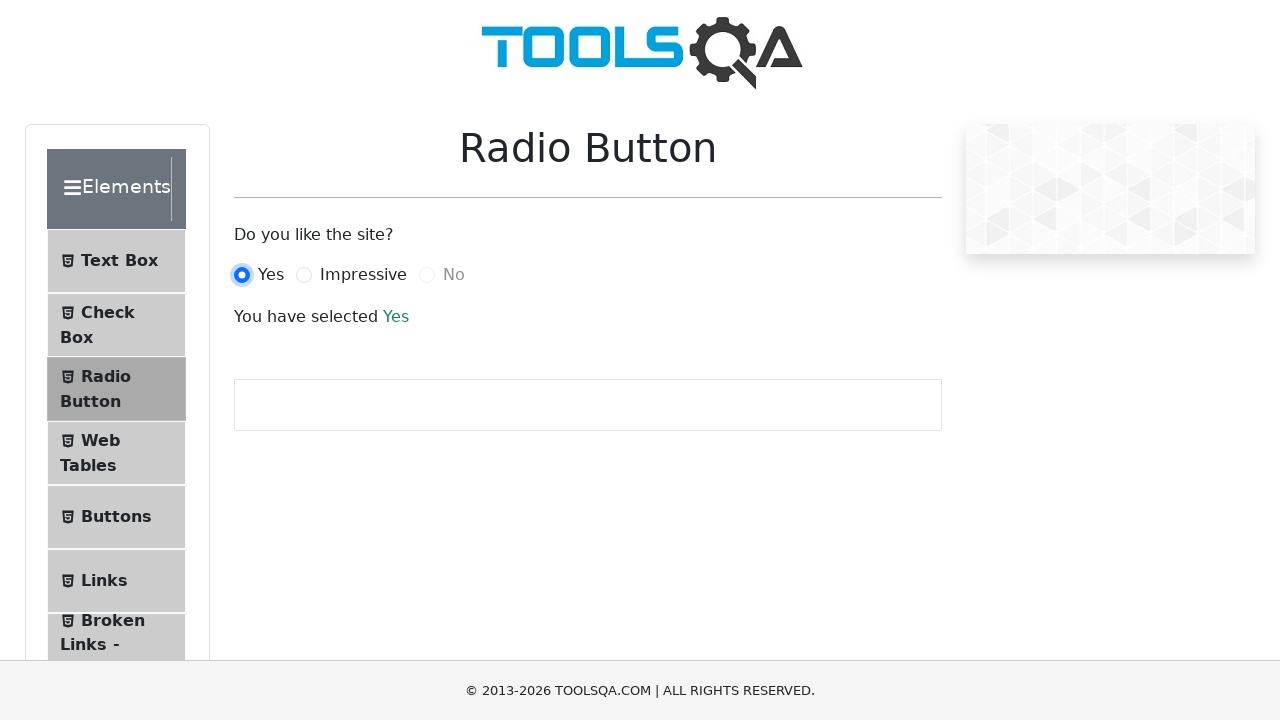